Launches the VCTC Pune website, maximizes the browser window, and verifies the page loads successfully.

Starting URL: https://vctcpune.com/

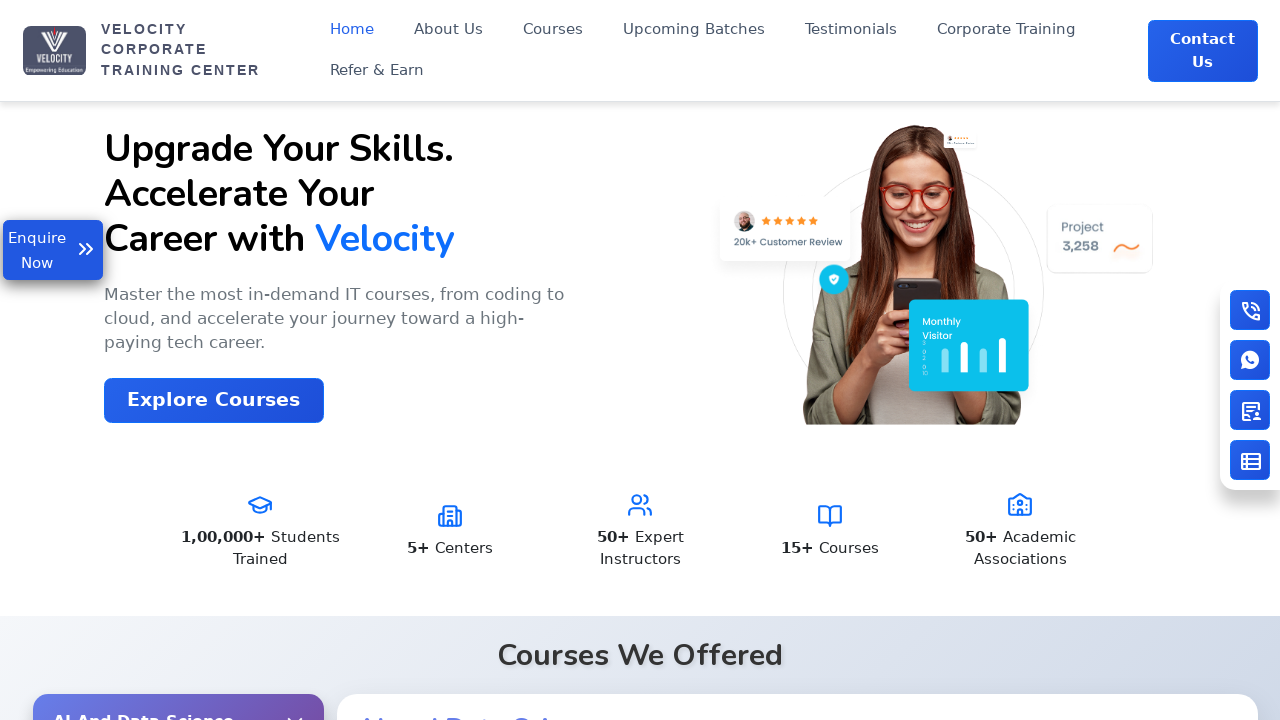

Set viewport size to 1920x1080
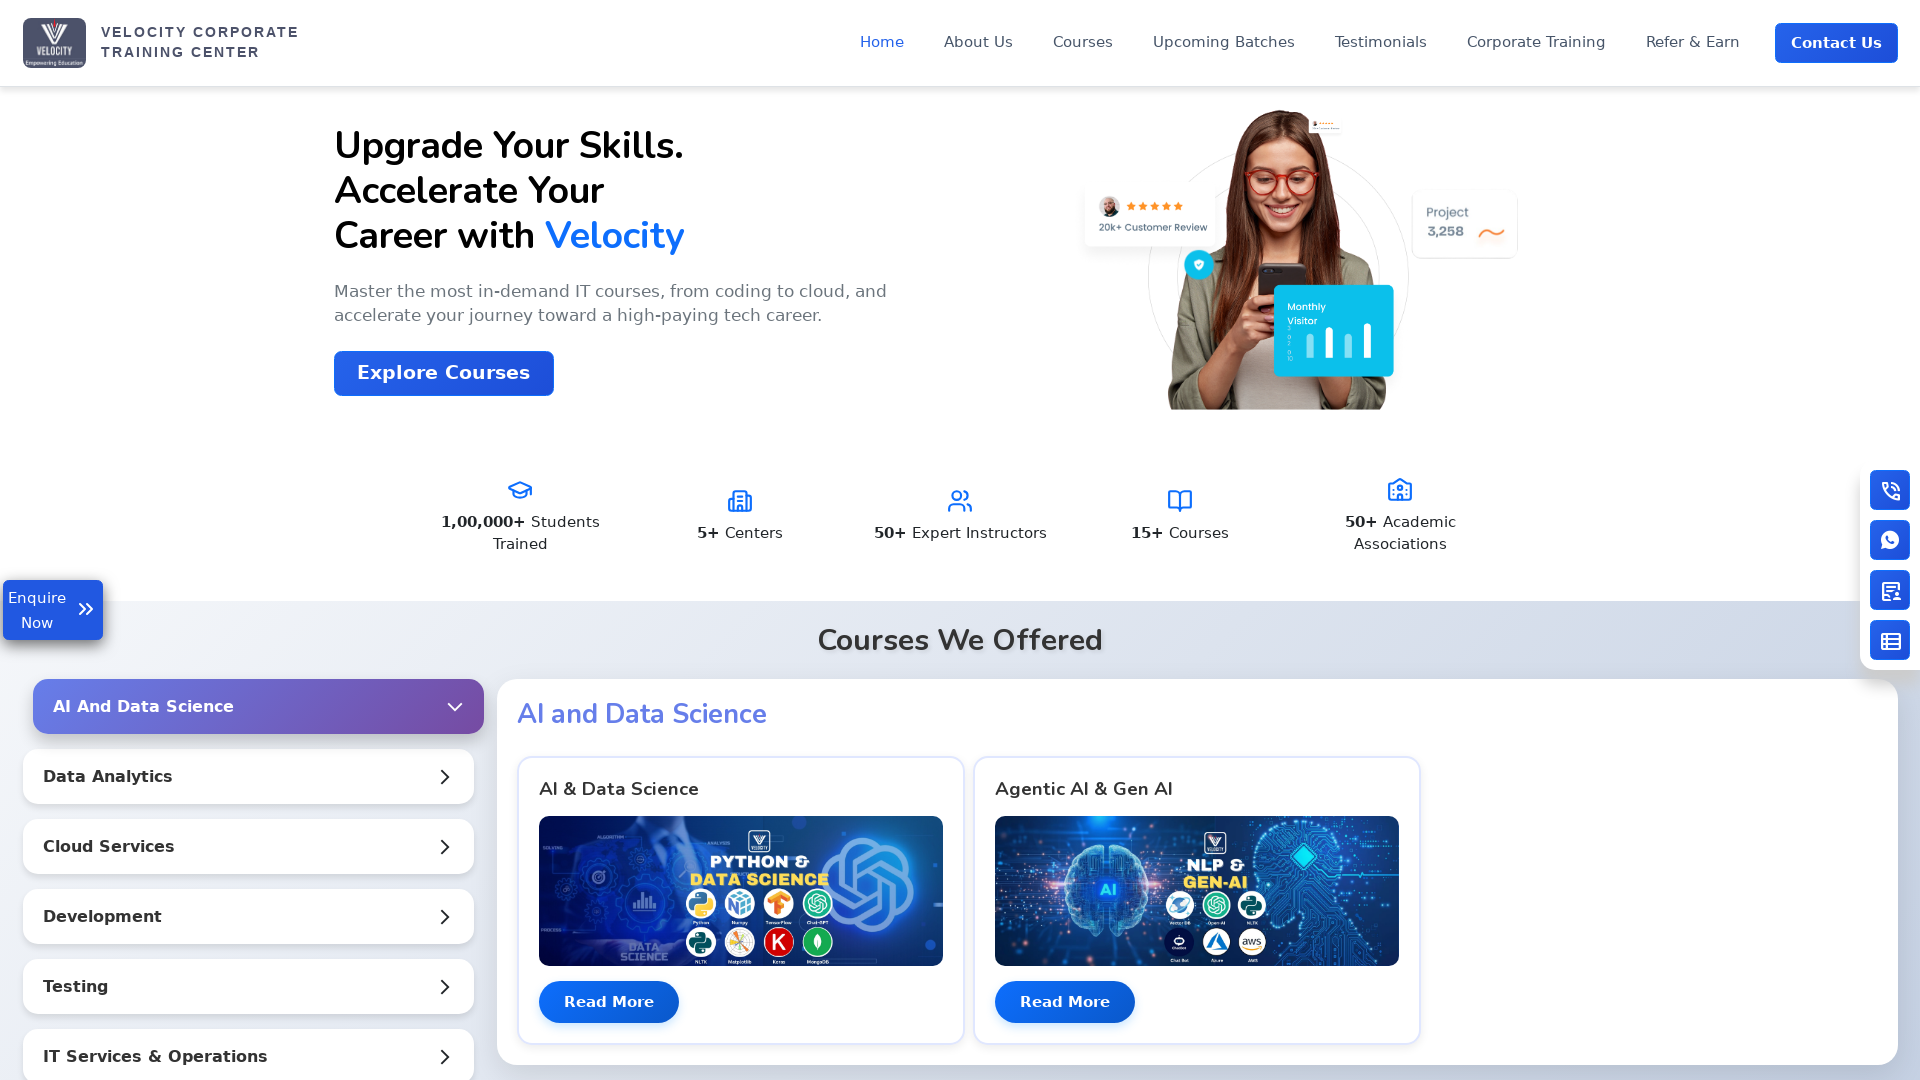

Page DOM content loaded
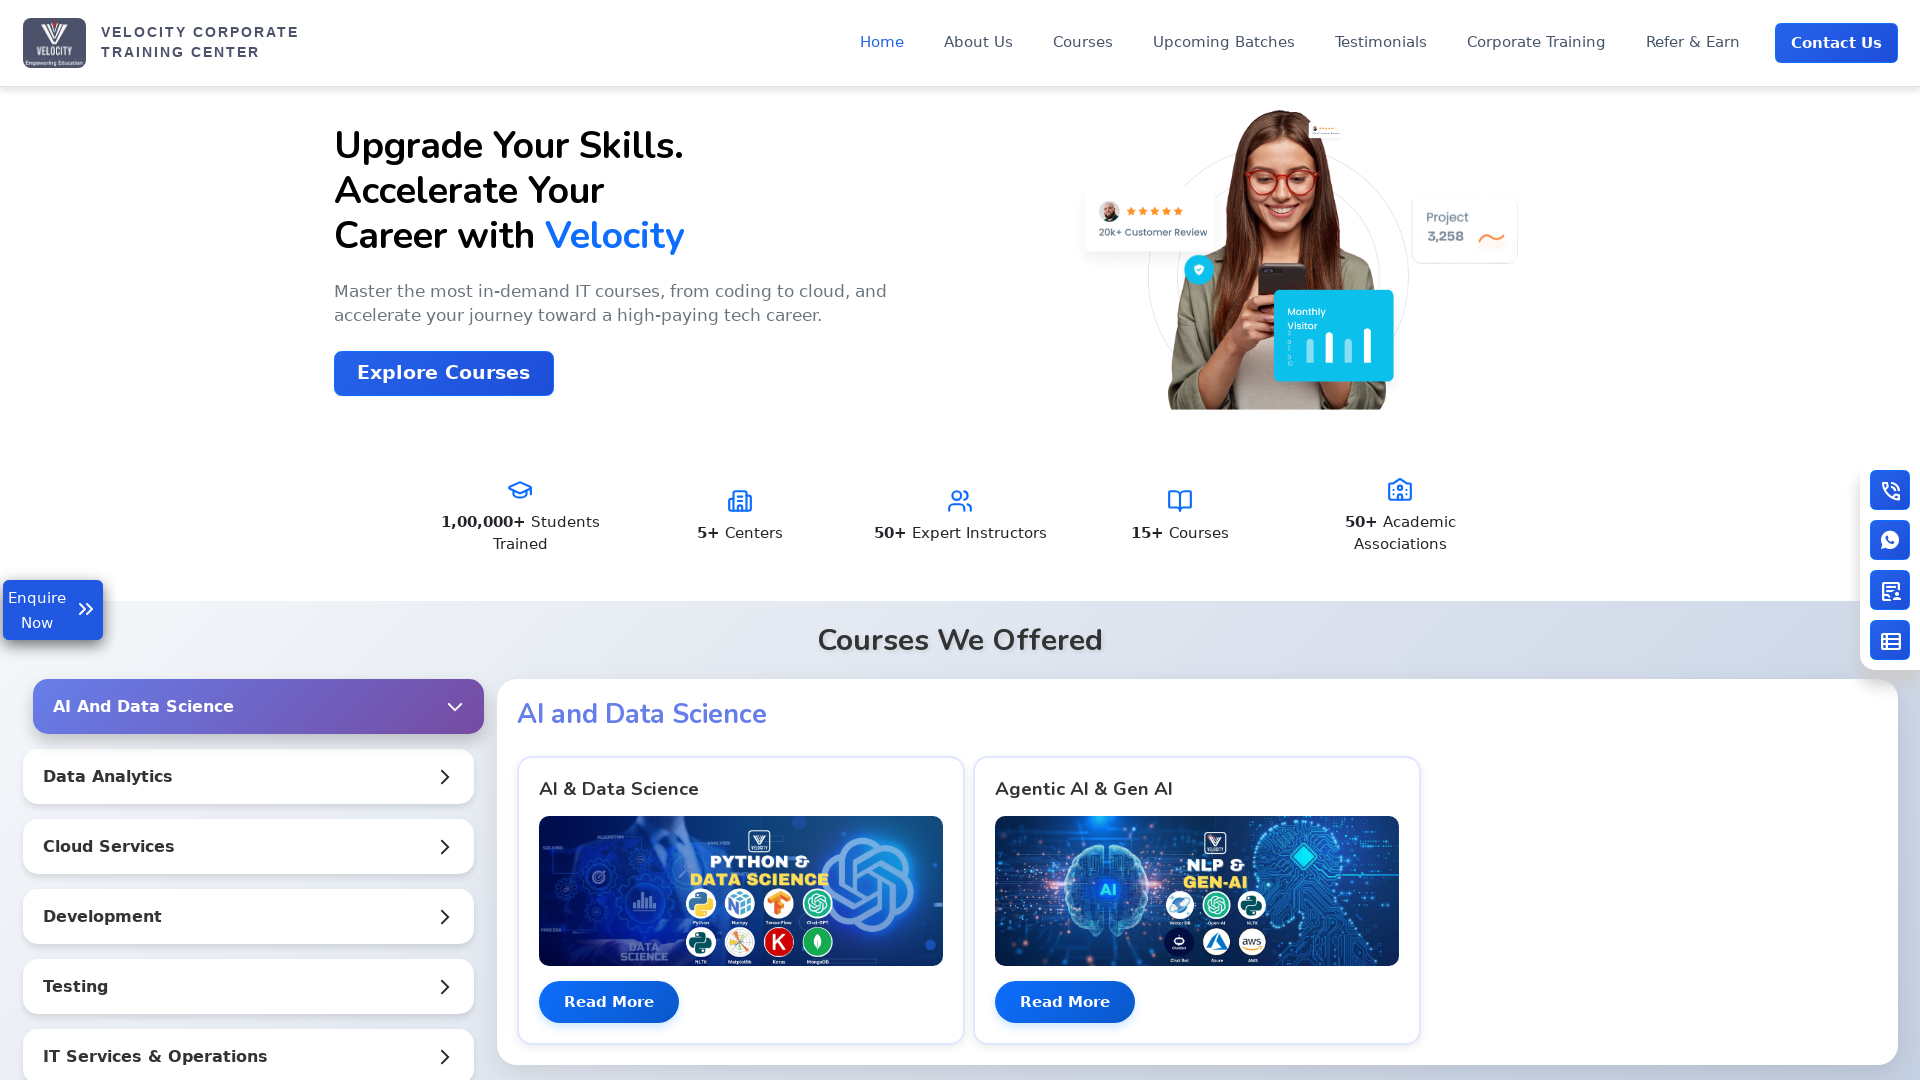

Body element found - VCTC Pune website loaded successfully
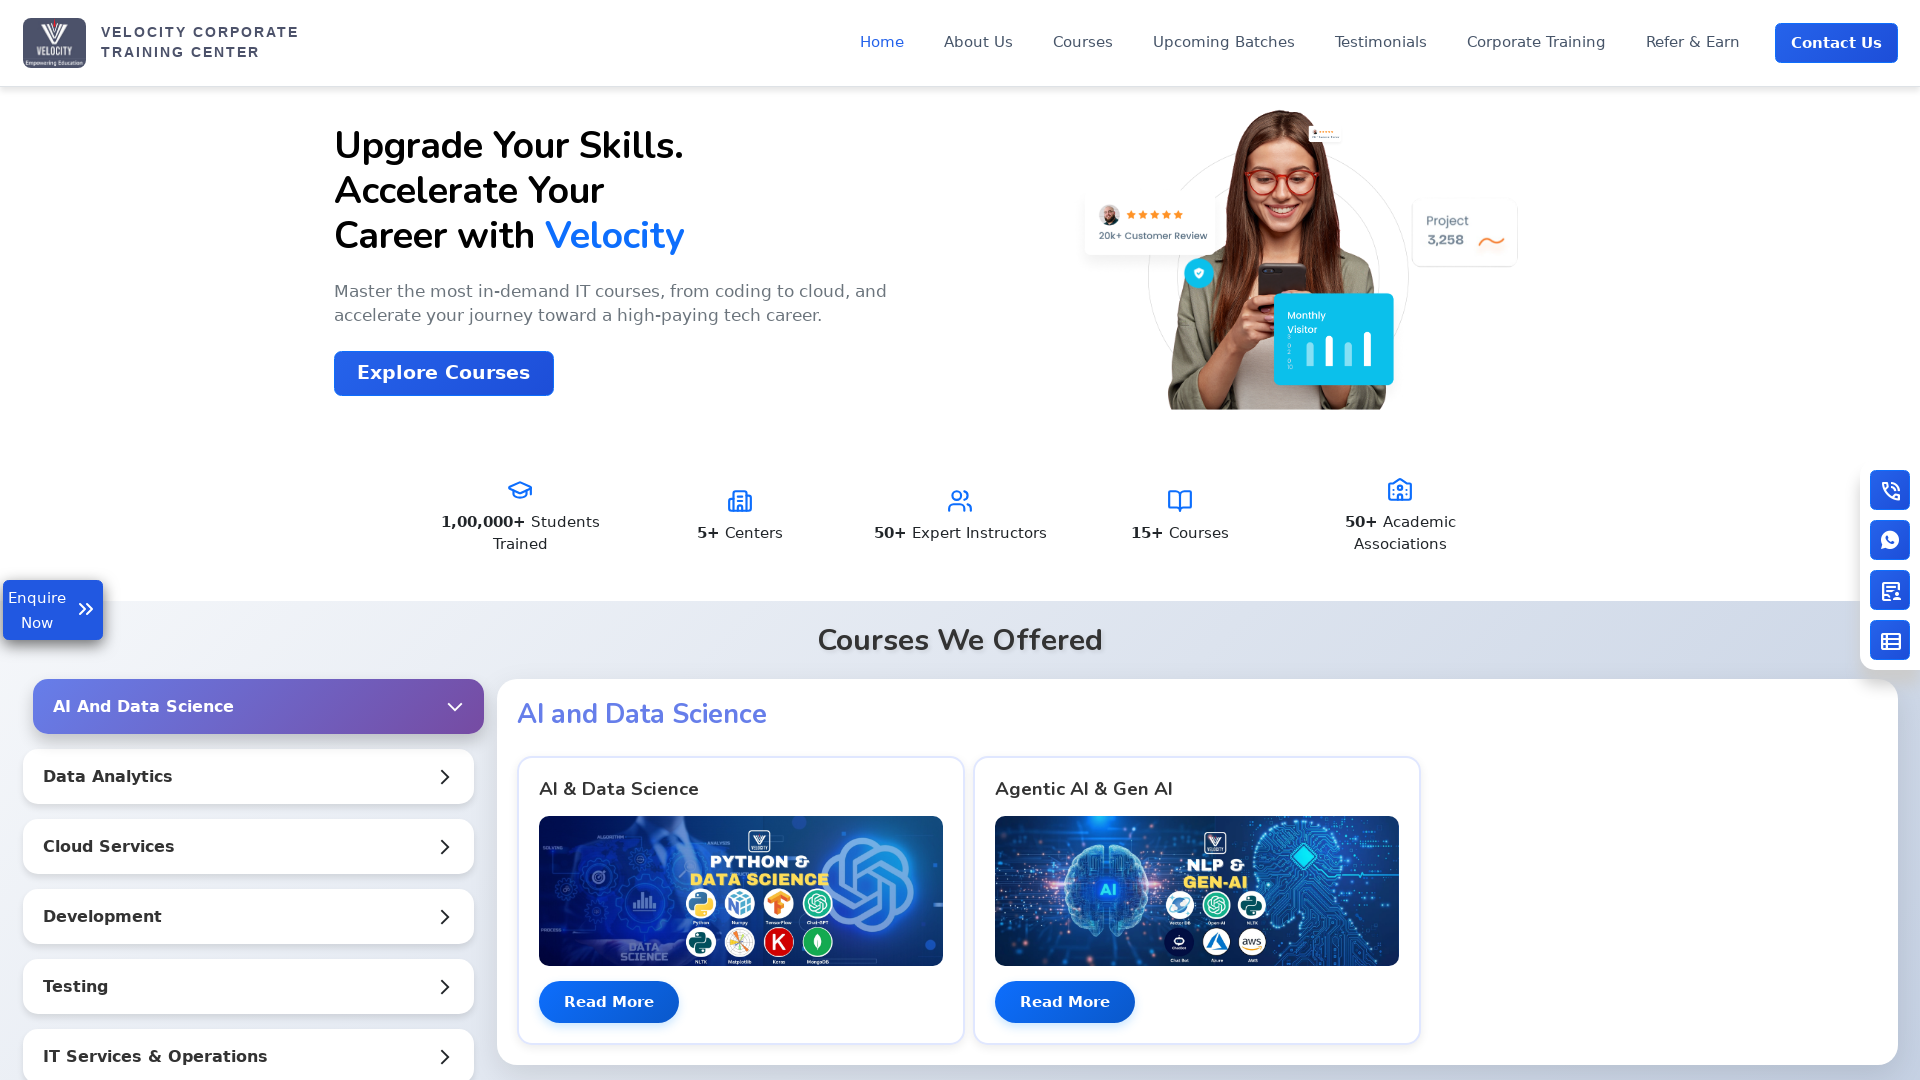

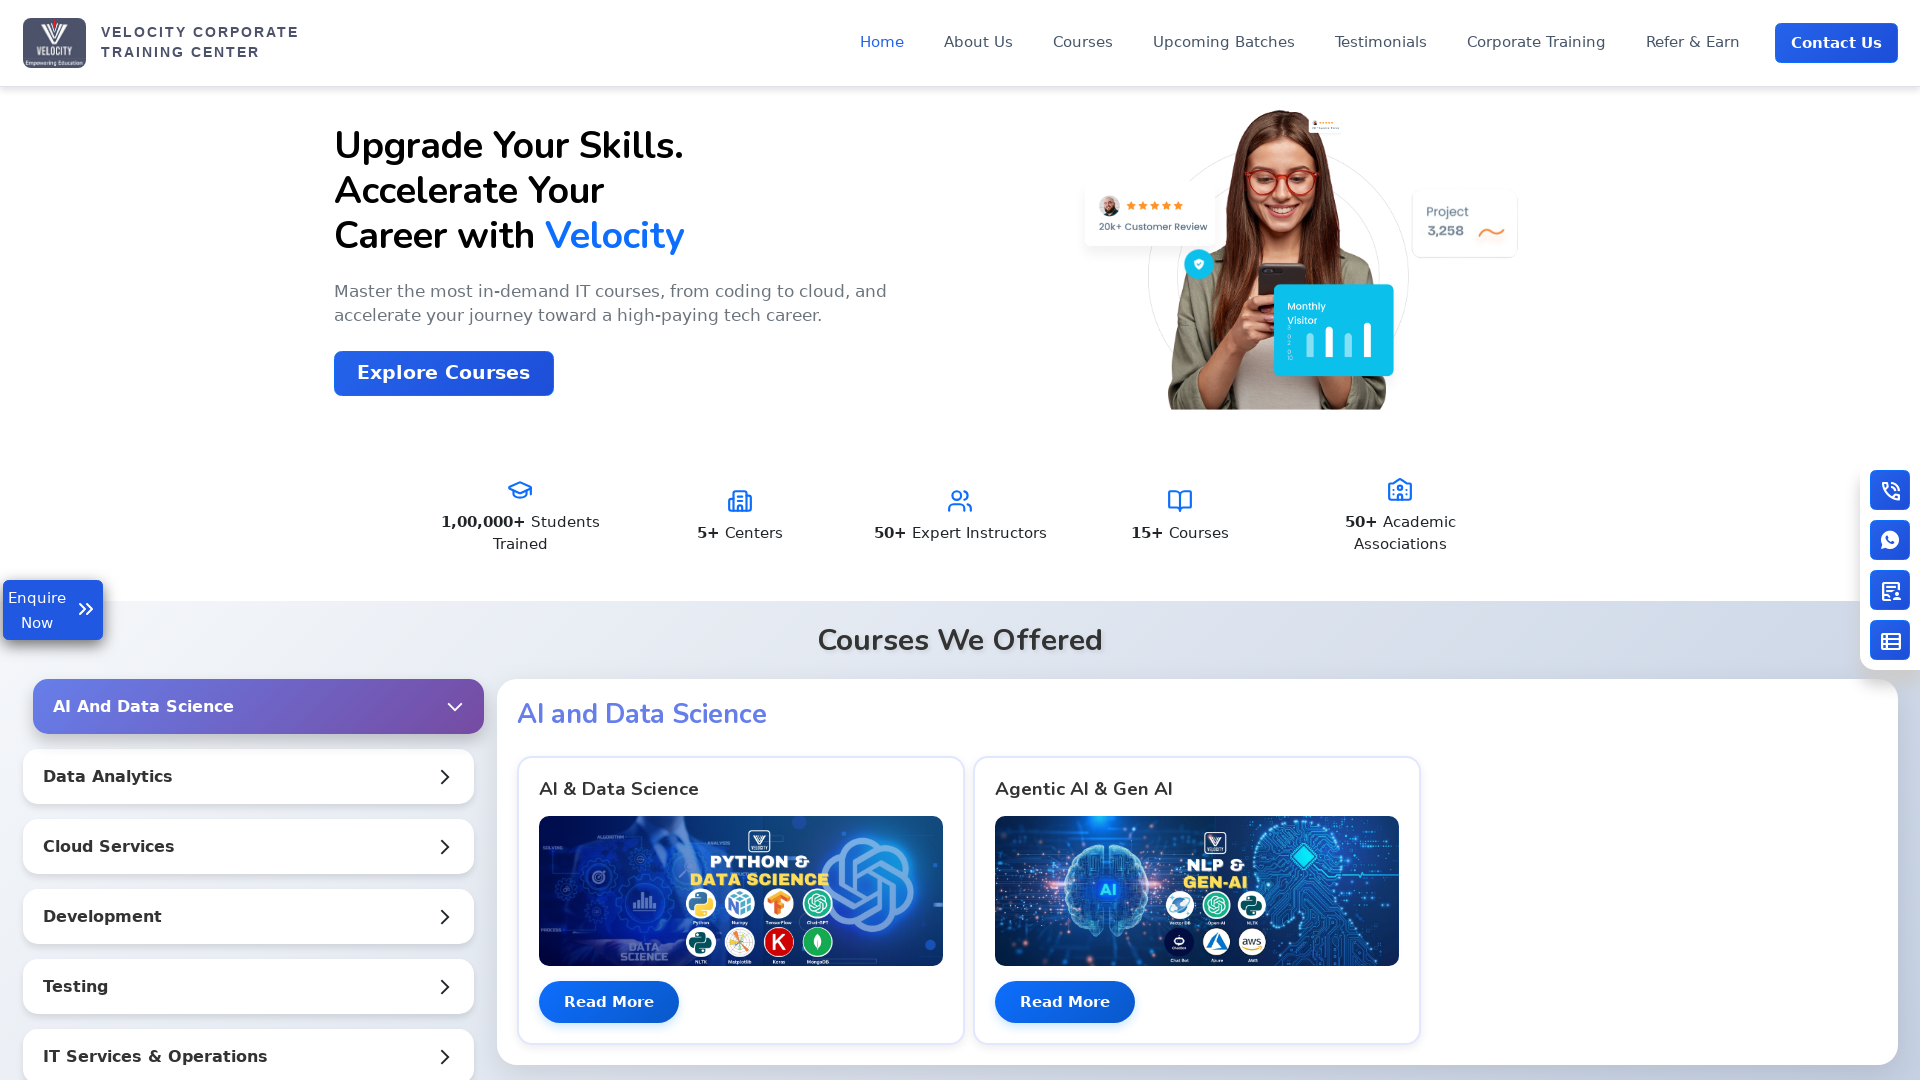